Tests jQuery UI selectable functionality by selecting multiple items using Ctrl+click

Starting URL: https://jqueryui.com/selectable/

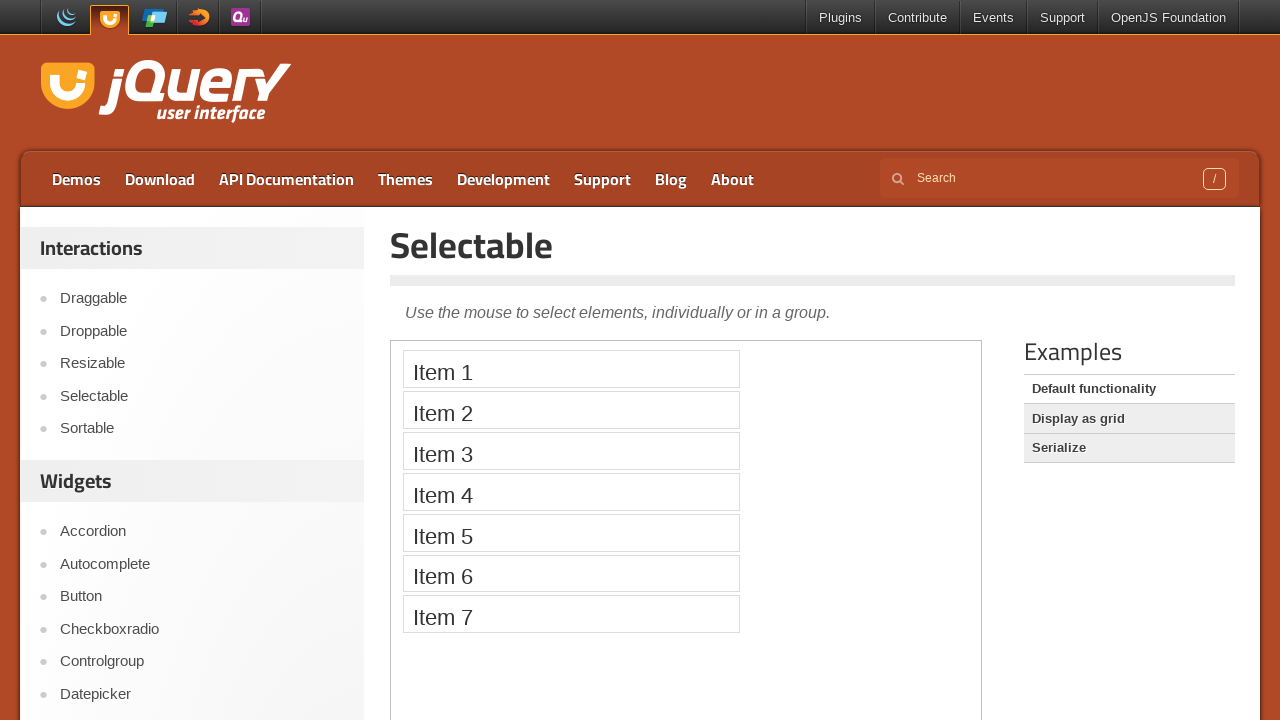

Located the iframe containing the selectable demo
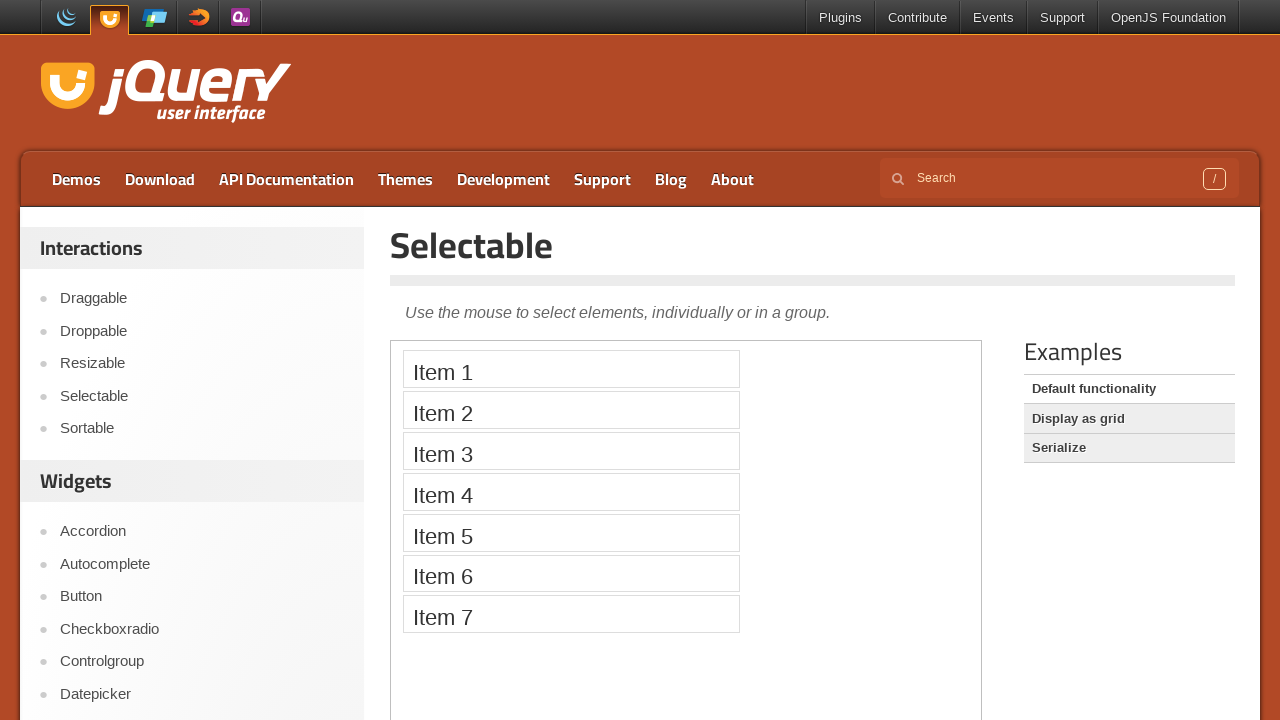

Located Item 1 in the selectable list
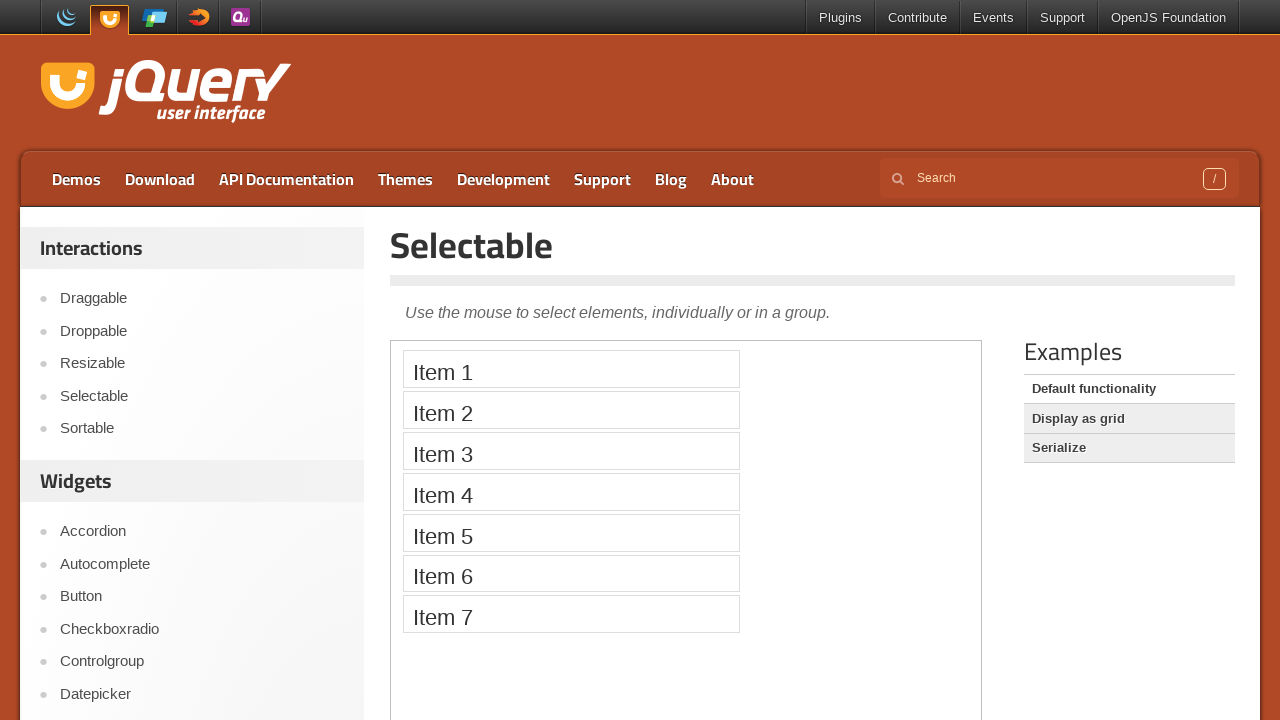

Located Item 2 in the selectable list
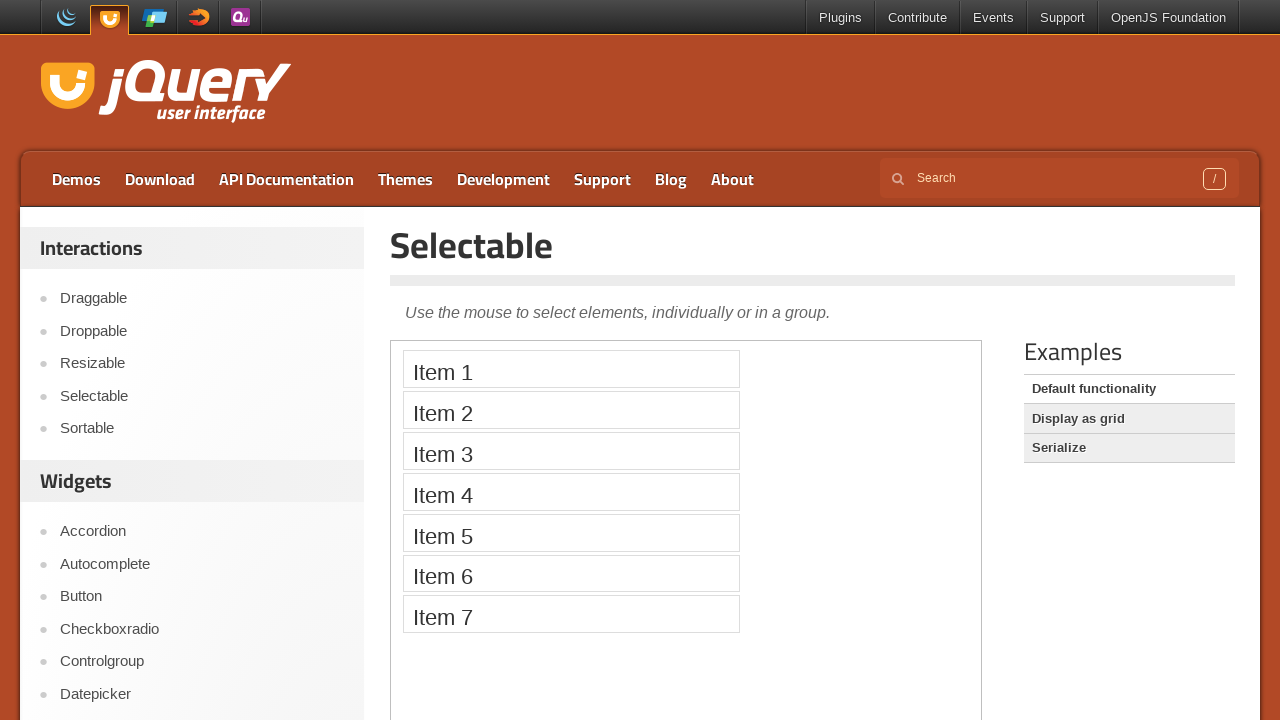

Located Item 3 in the selectable list
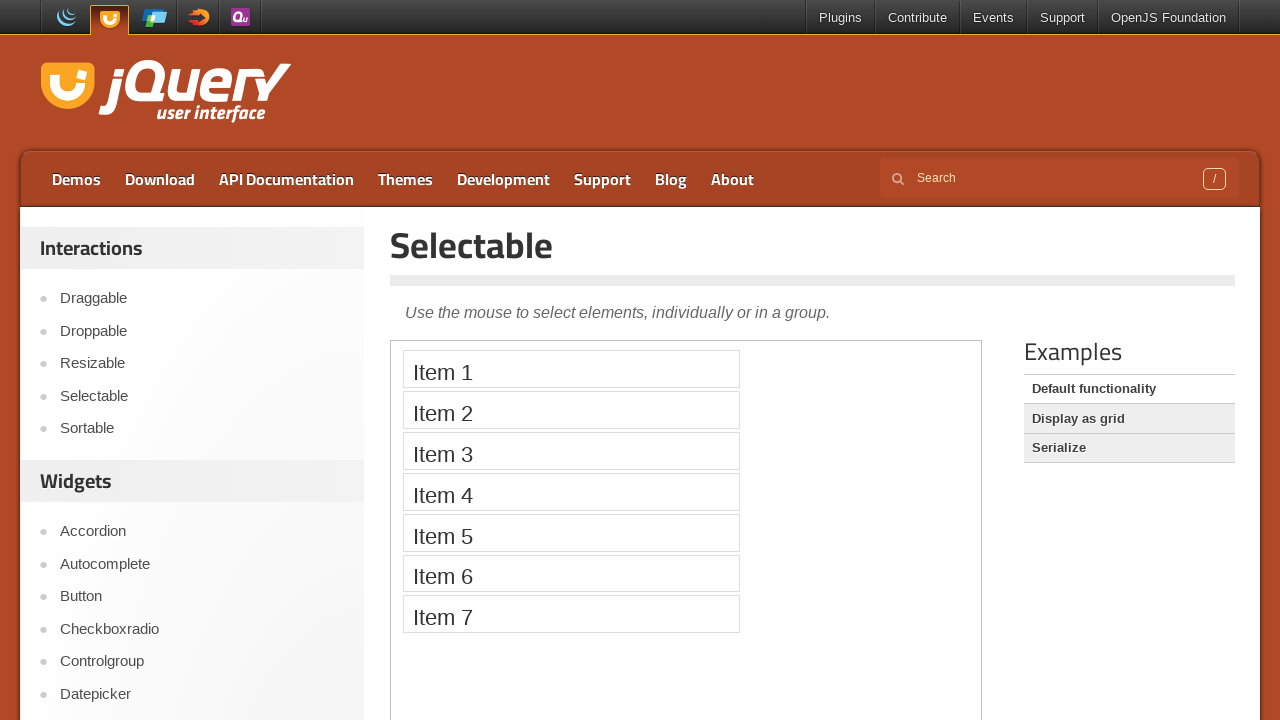

Pressed down Control key to prepare for multi-select
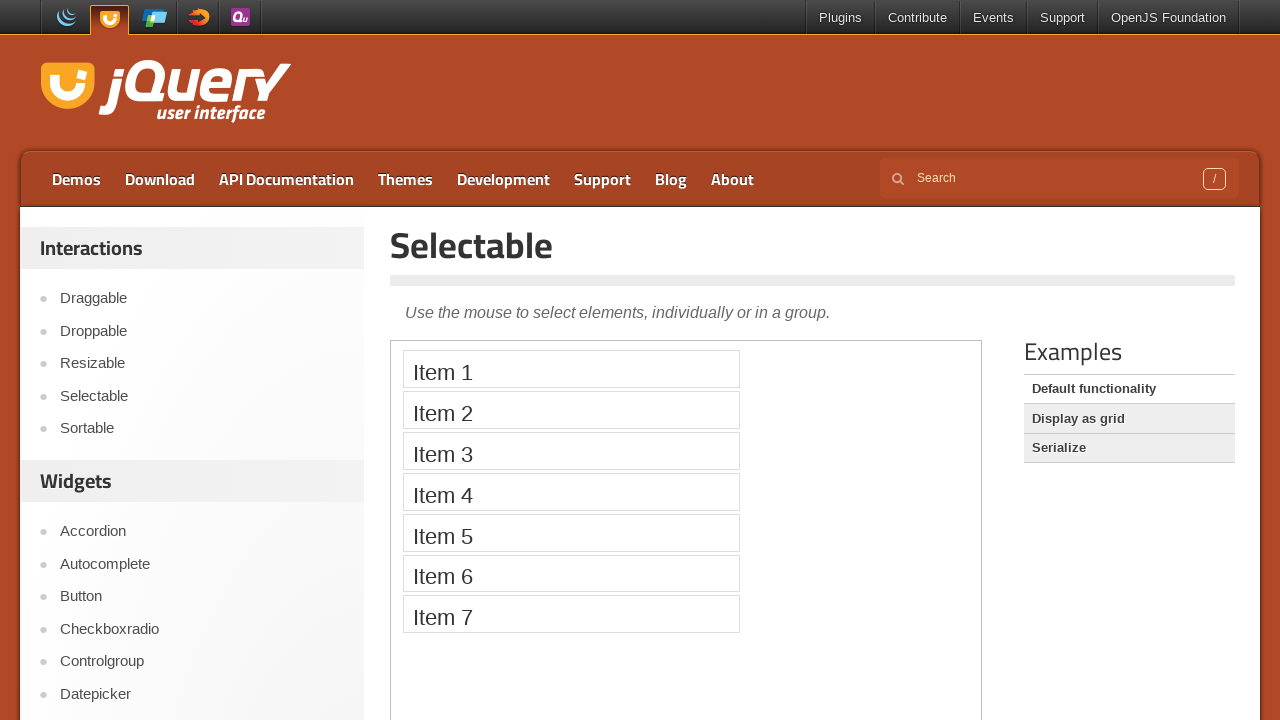

Ctrl+clicked Item 1 to select it at (571, 369) on iframe >> nth=0 >> internal:control=enter-frame >> xpath=//li[text()='Item 1']
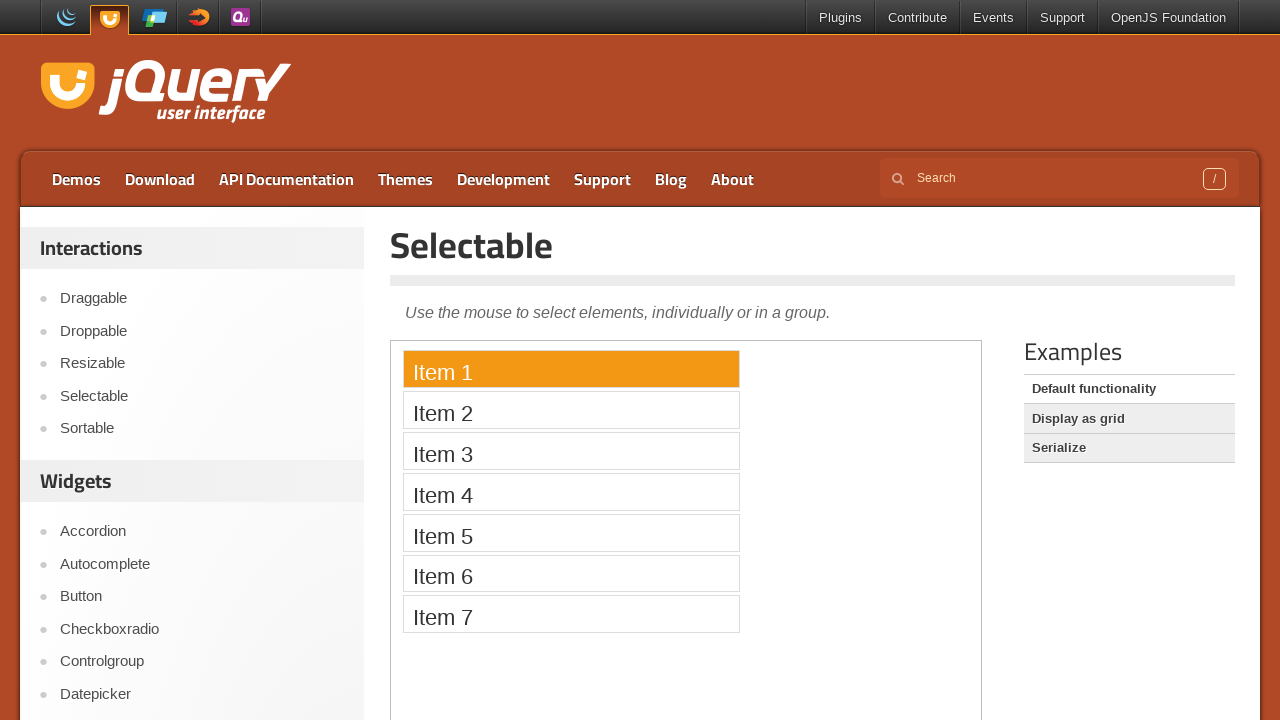

Ctrl+clicked Item 2 to add it to selection at (571, 410) on iframe >> nth=0 >> internal:control=enter-frame >> xpath=//li[text()='Item 2']
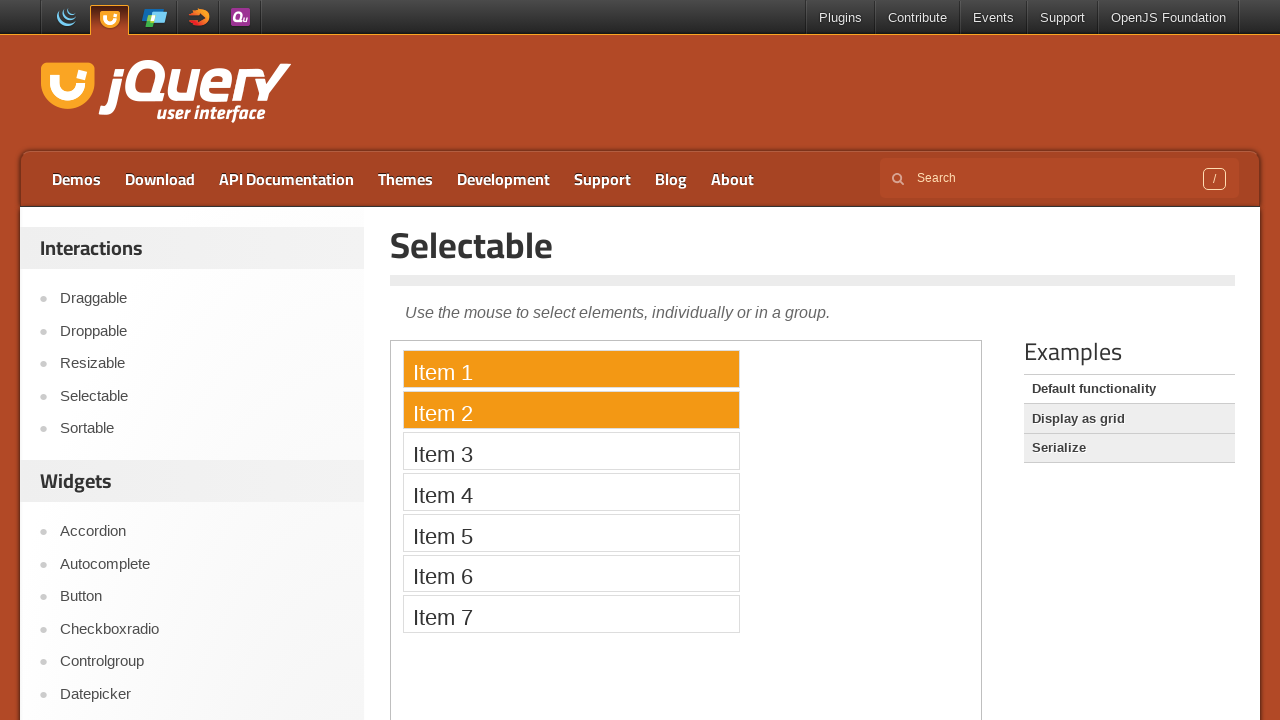

Ctrl+clicked Item 3 to add it to selection at (571, 451) on iframe >> nth=0 >> internal:control=enter-frame >> xpath=//li[text()='Item 3']
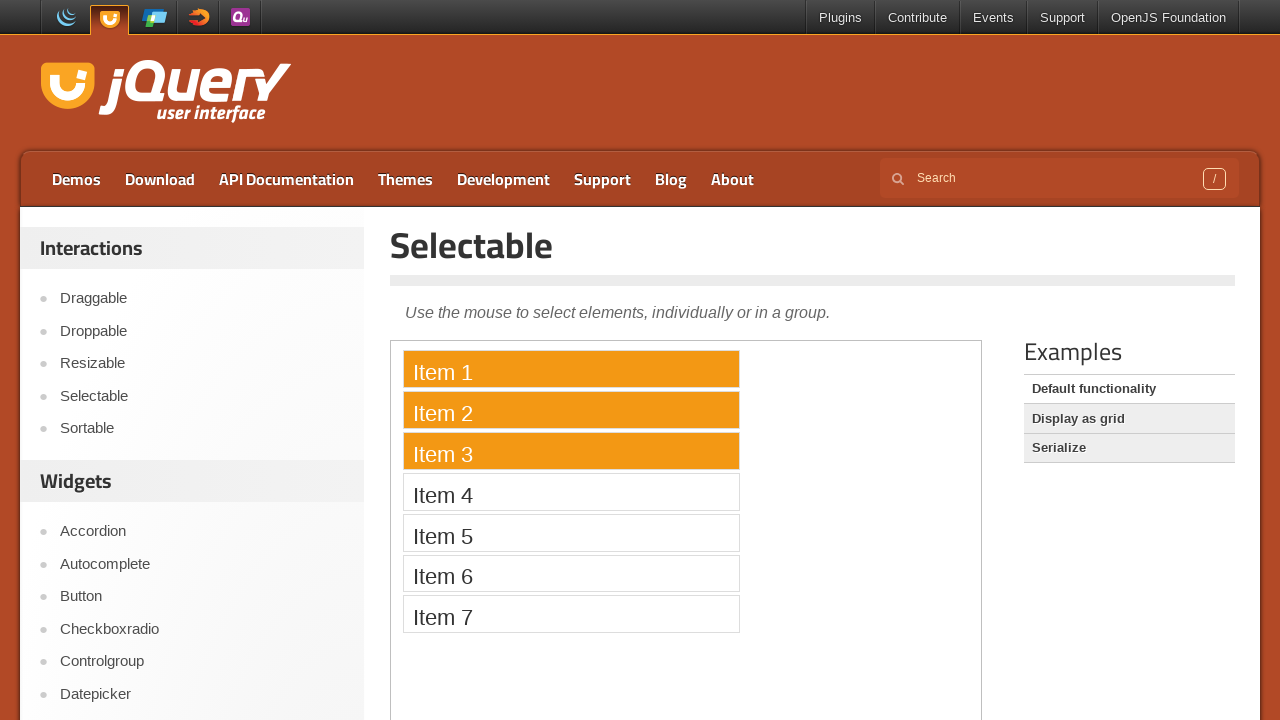

Released Control key to complete multi-select operation
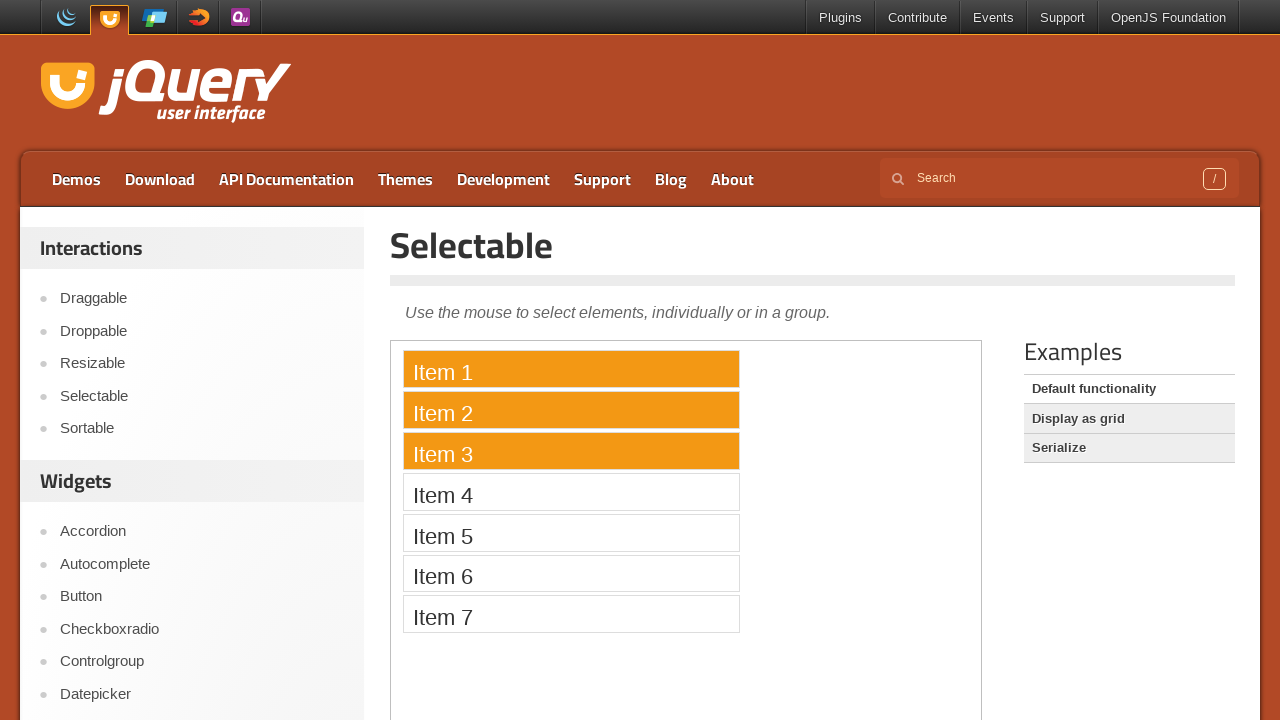

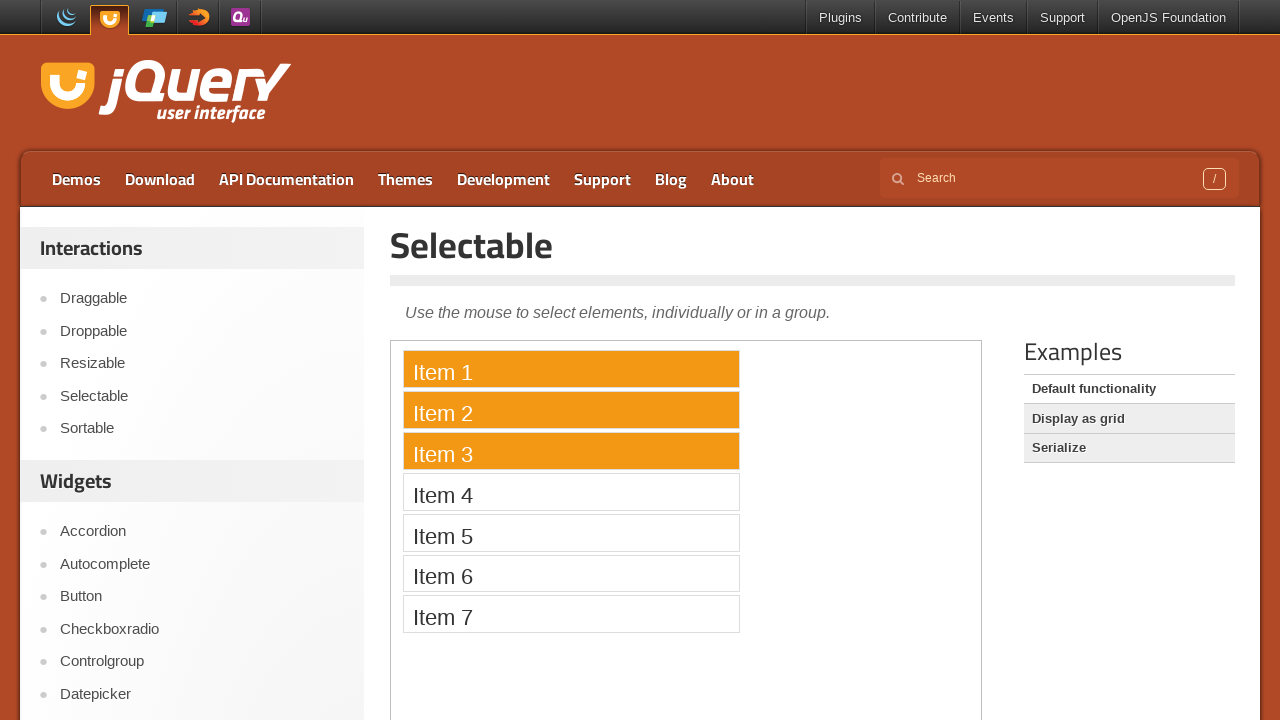